Tests the WebdriverIO homepage by verifying the page title, clicking on a navigation link, and checking for the presence of a button.

Starting URL: http://webdriver.io/

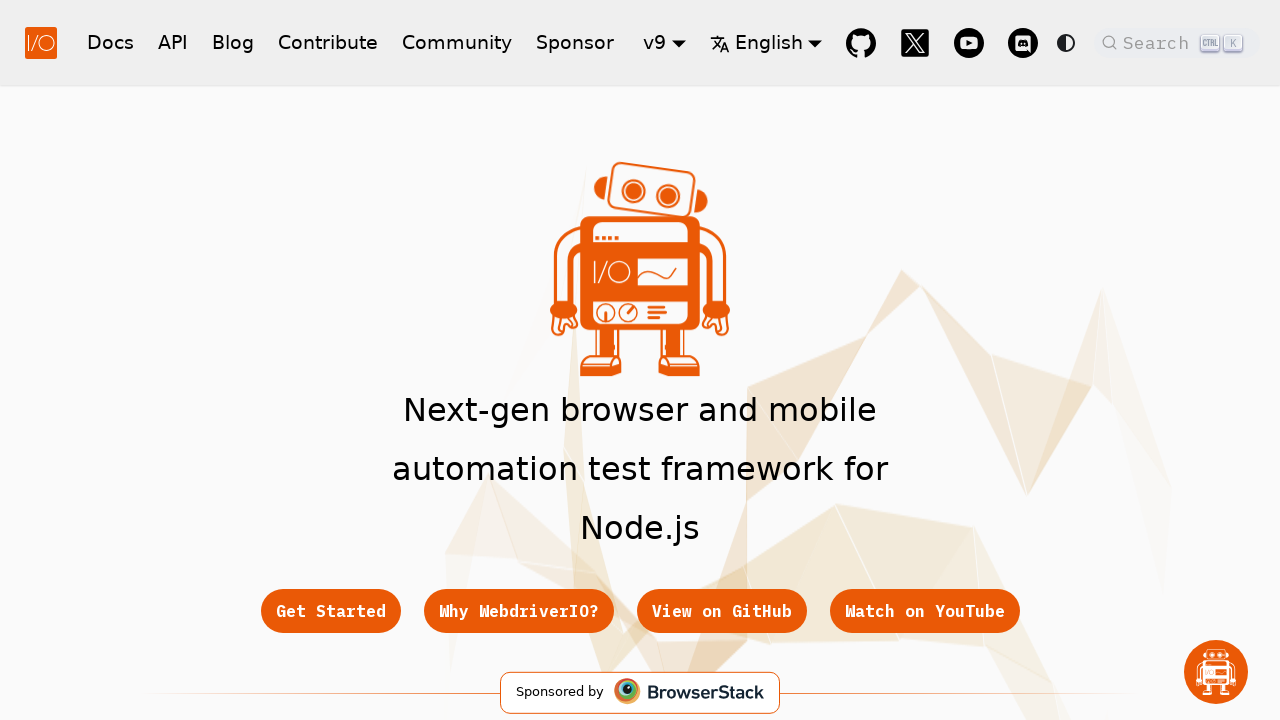

Verified page title contains 'WebdriverIO'
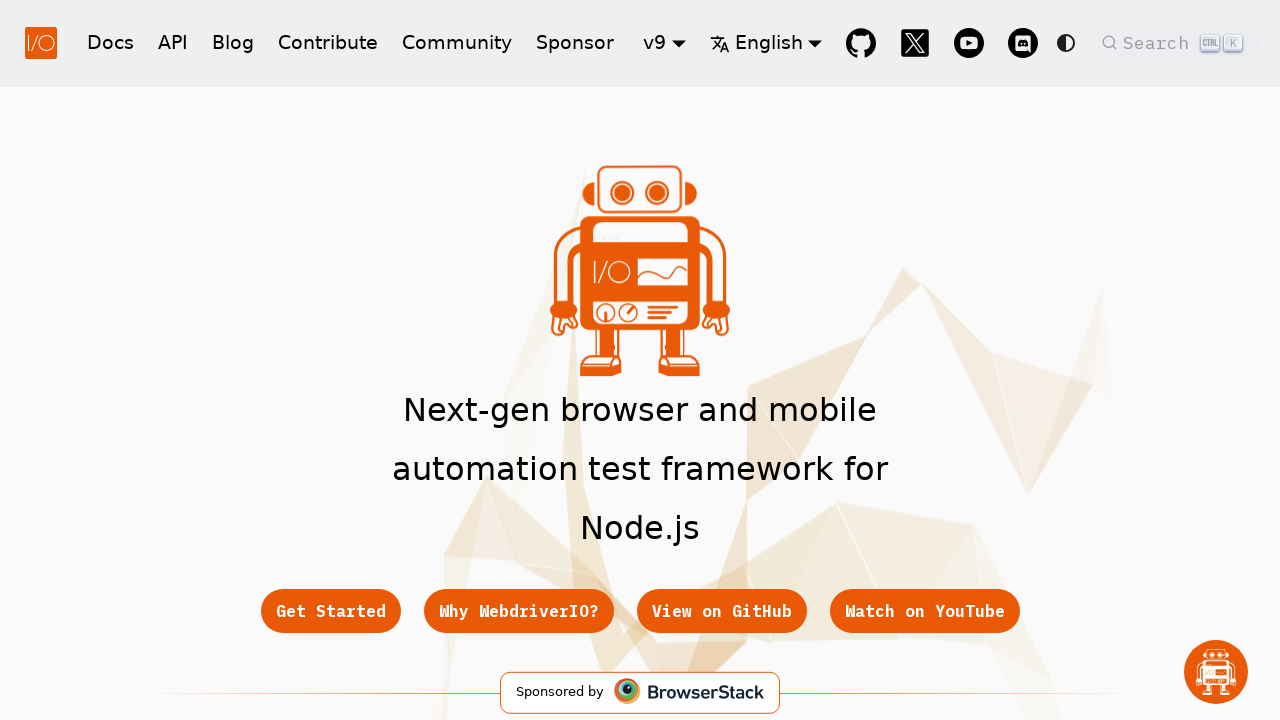

Clicked on 'Get Started' navigation link at (330, 611) on a:has-text('Get Started')
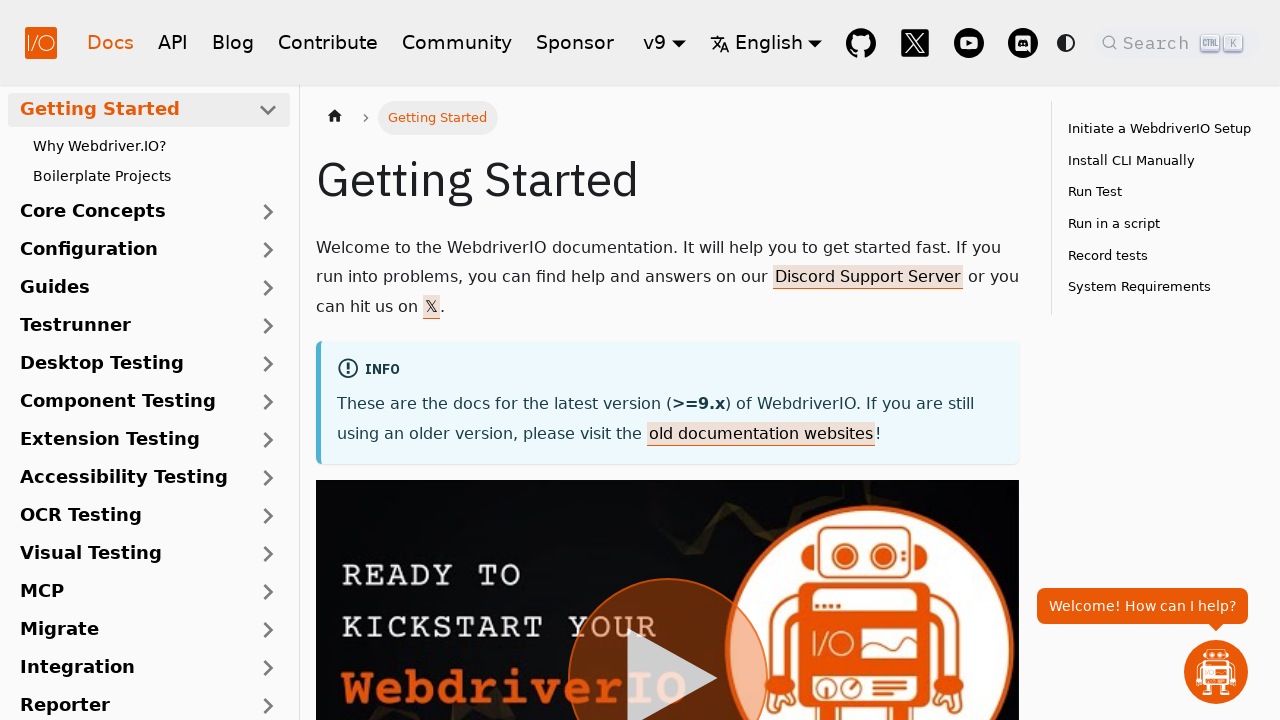

Page loaded and network became idle
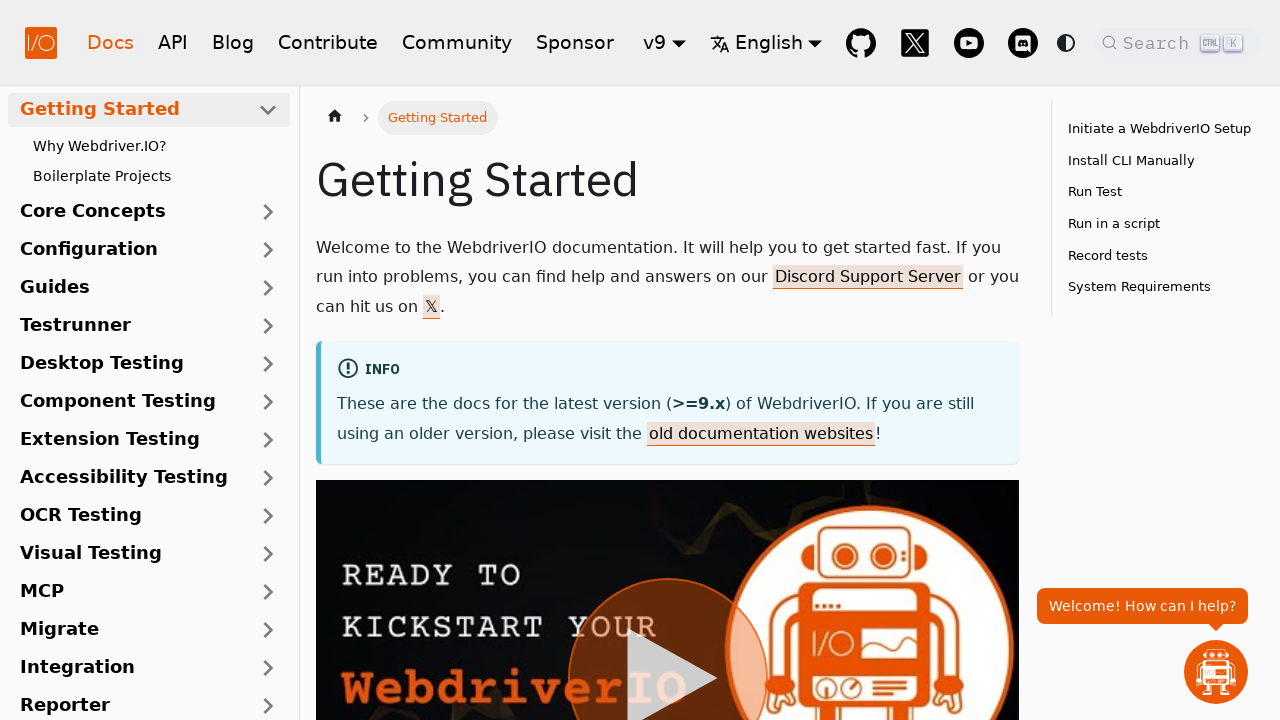

Verified 'Install' button is present on the page
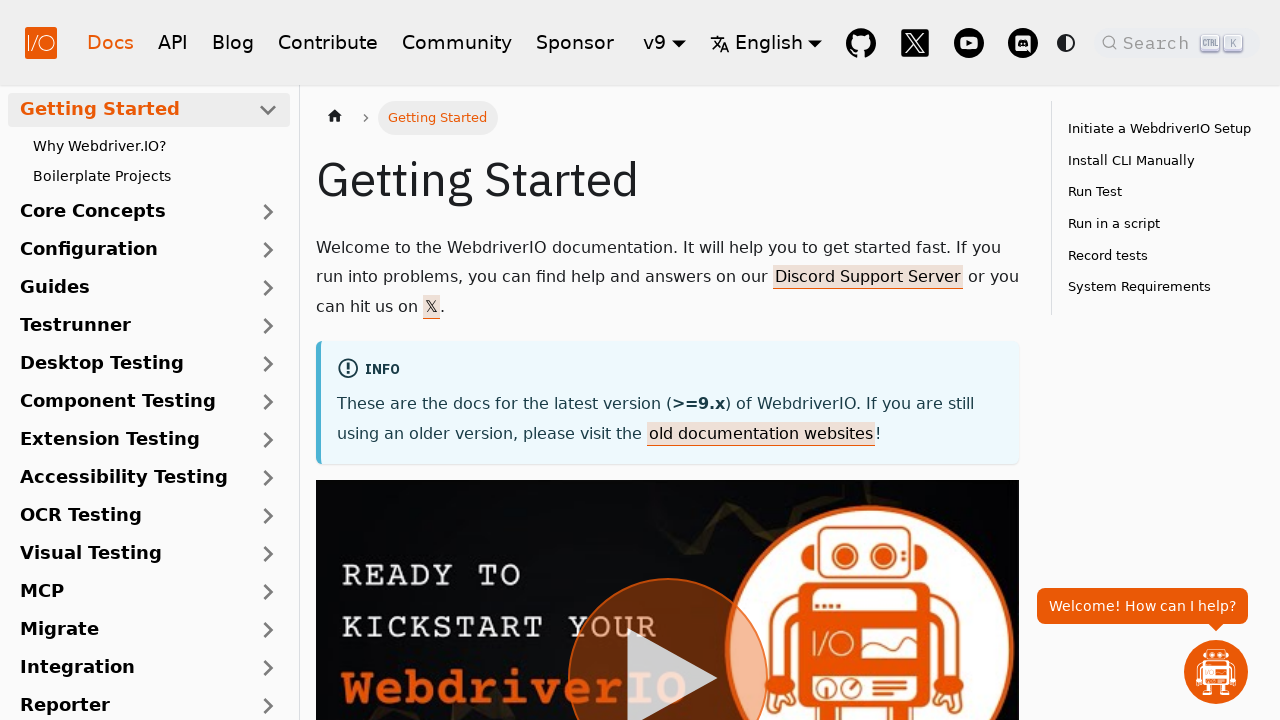

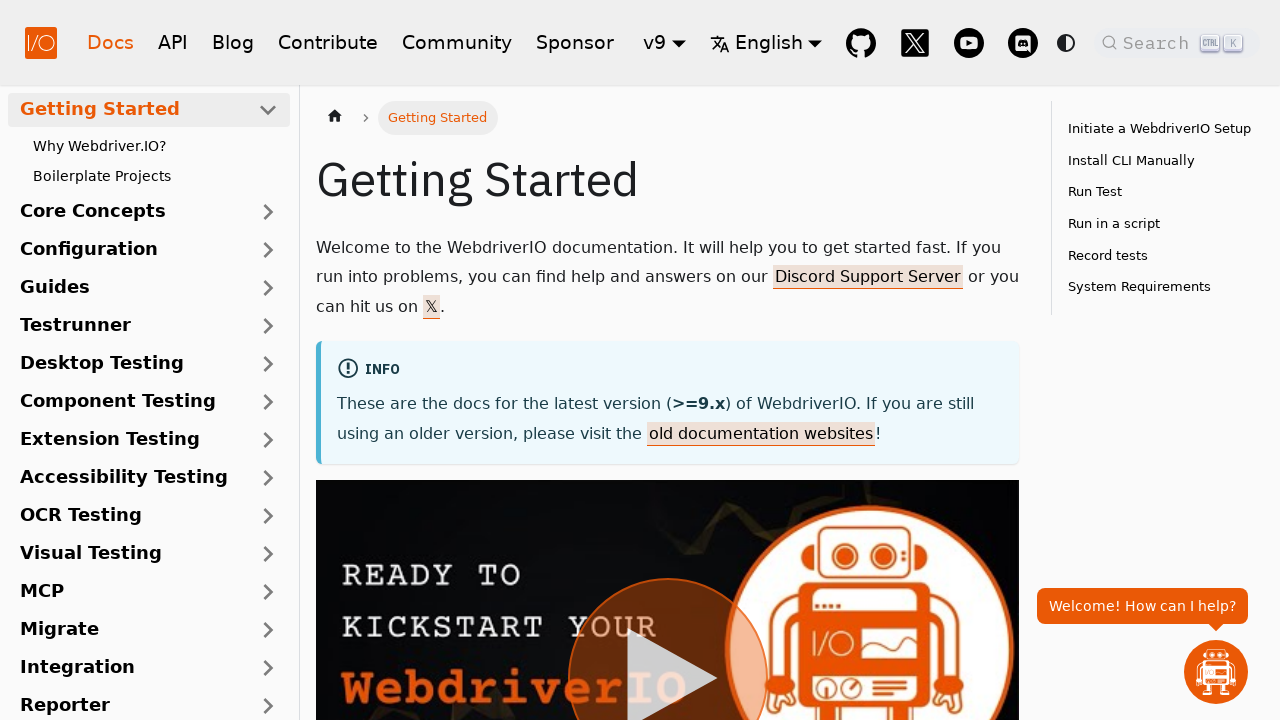